Tests passenger dropdown functionality by opening the dropdown, incrementing adult passenger count 4 times, and closing the dropdown

Starting URL: https://www.rahulshettyacademy.com/dropdownsPractise/

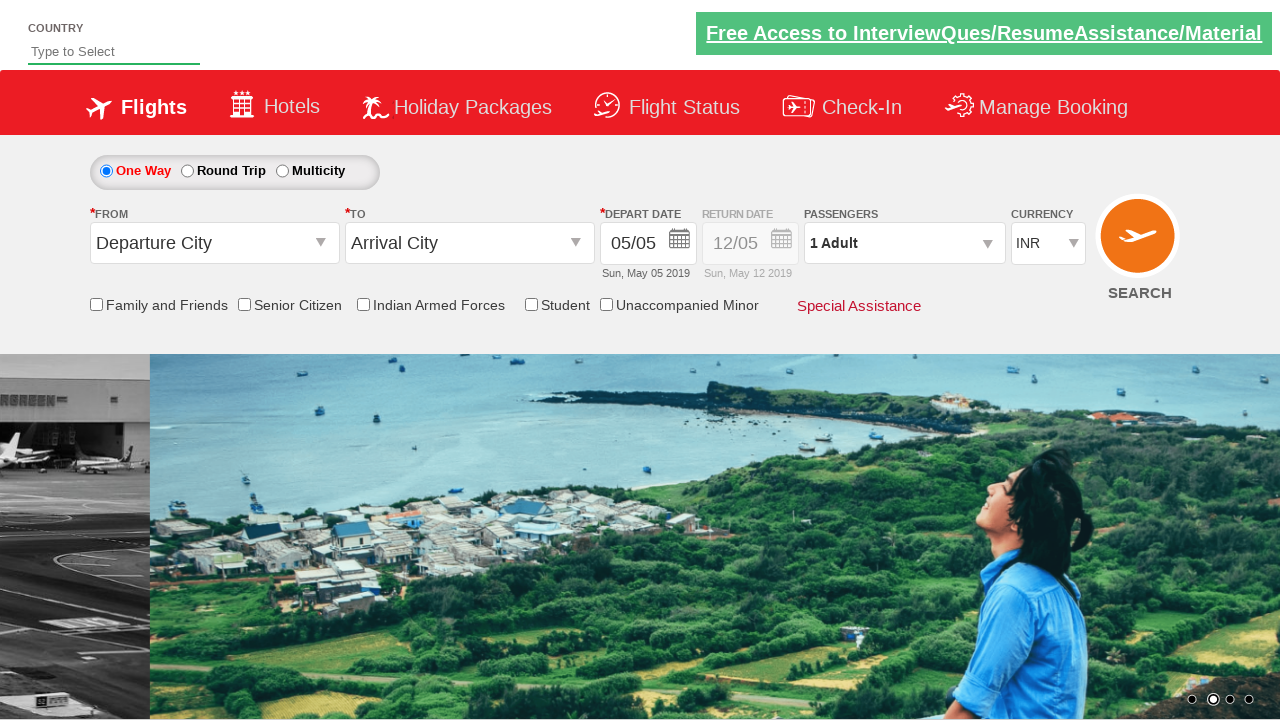

Opened passenger dropdown by clicking on divpaxinfo at (904, 243) on #divpaxinfo
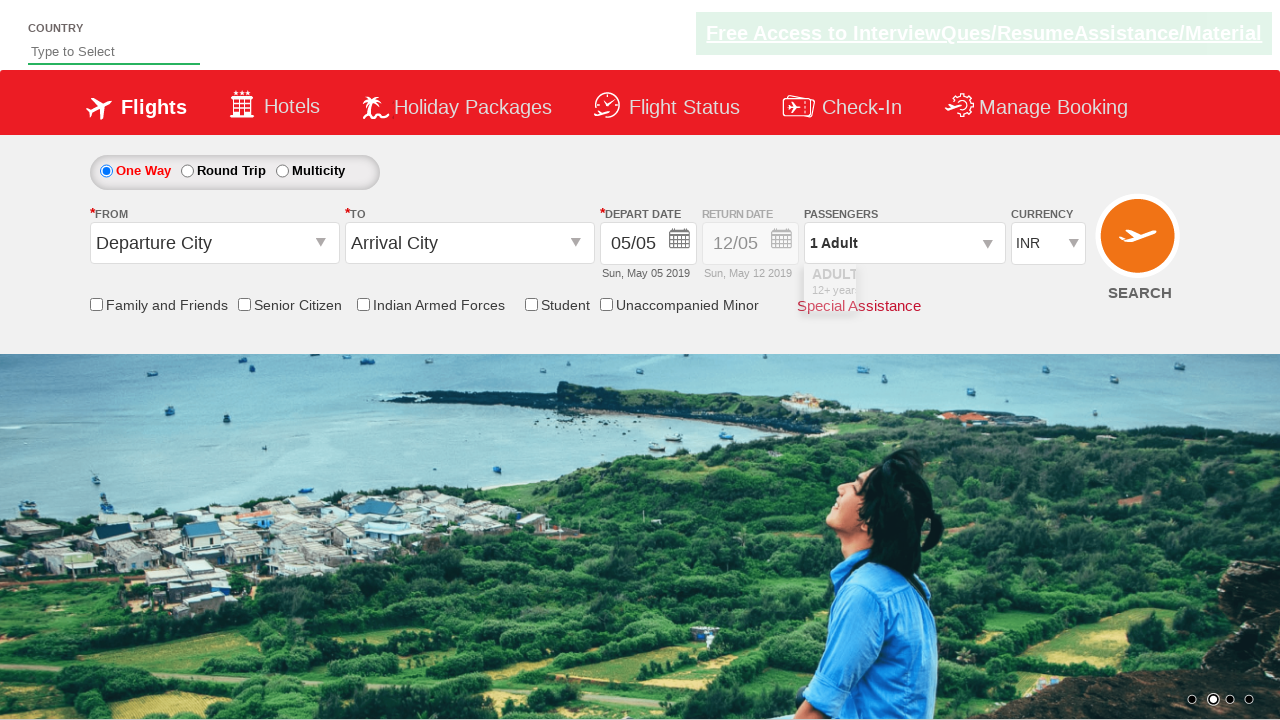

Incremented adult passenger count (iteration 1 of 4) at (982, 288) on #hrefIncAdt
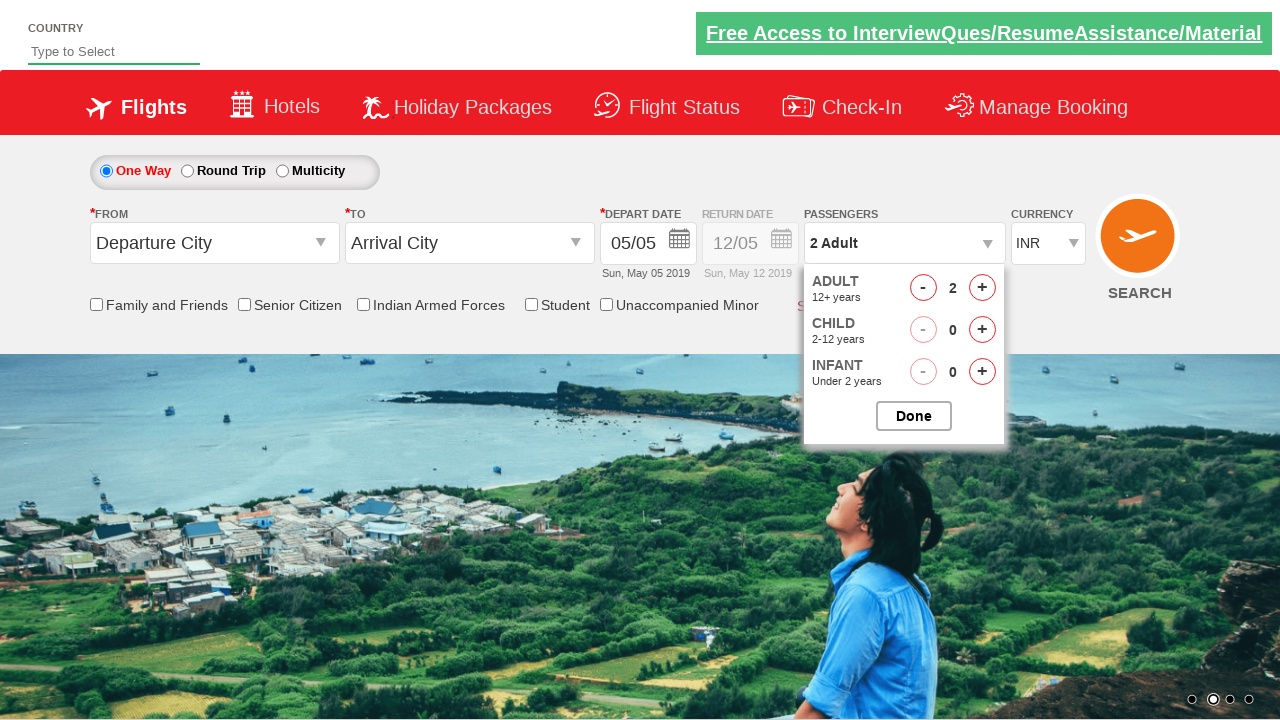

Incremented adult passenger count (iteration 2 of 4) at (982, 288) on #hrefIncAdt
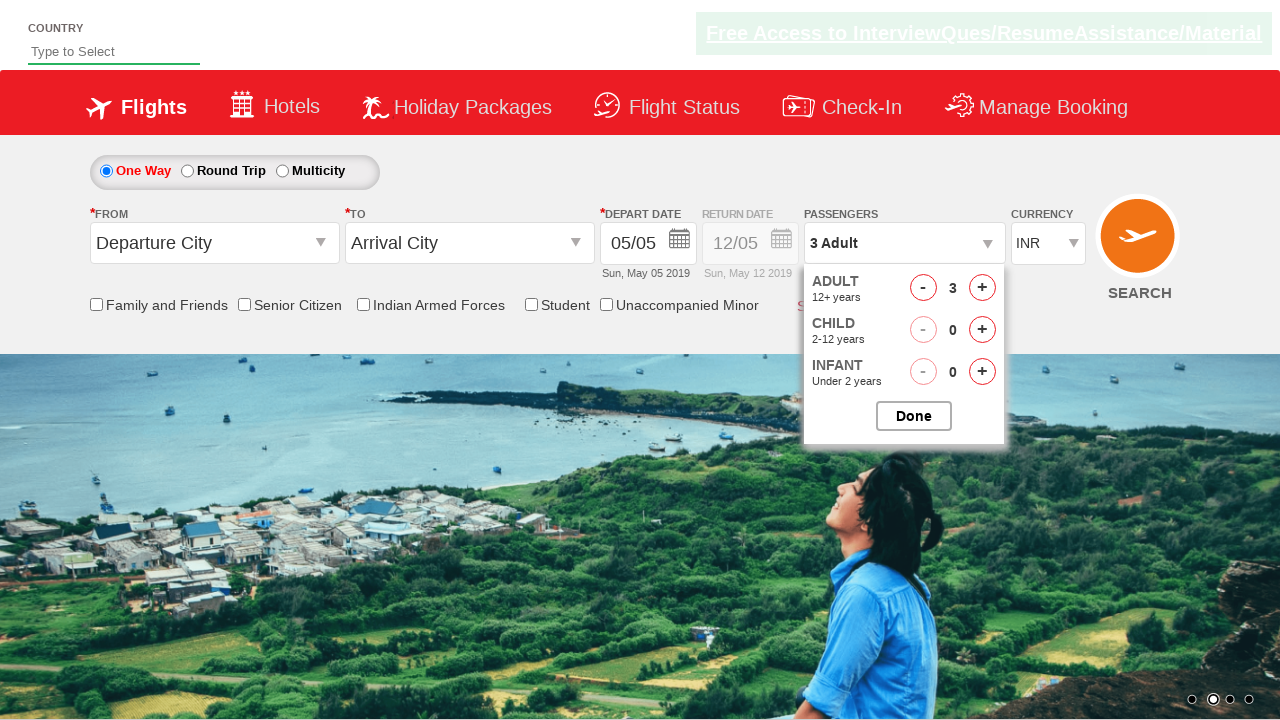

Incremented adult passenger count (iteration 3 of 4) at (982, 288) on #hrefIncAdt
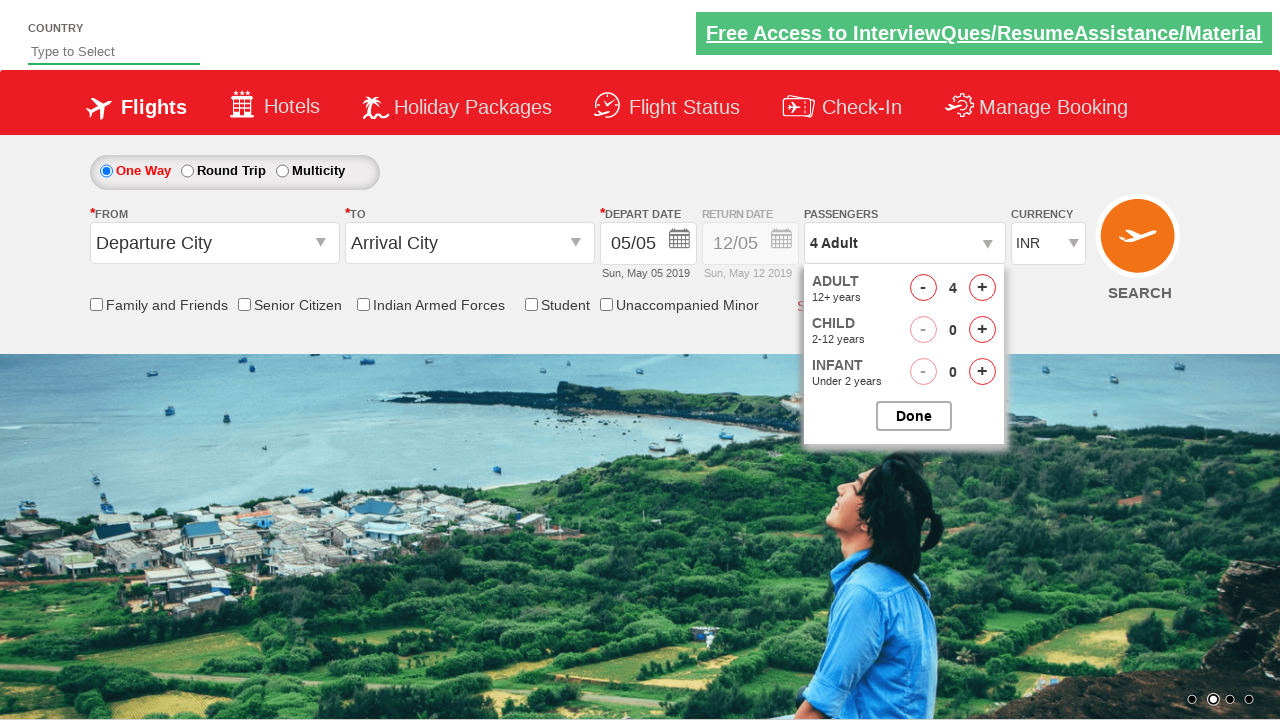

Incremented adult passenger count (iteration 4 of 4) at (982, 288) on #hrefIncAdt
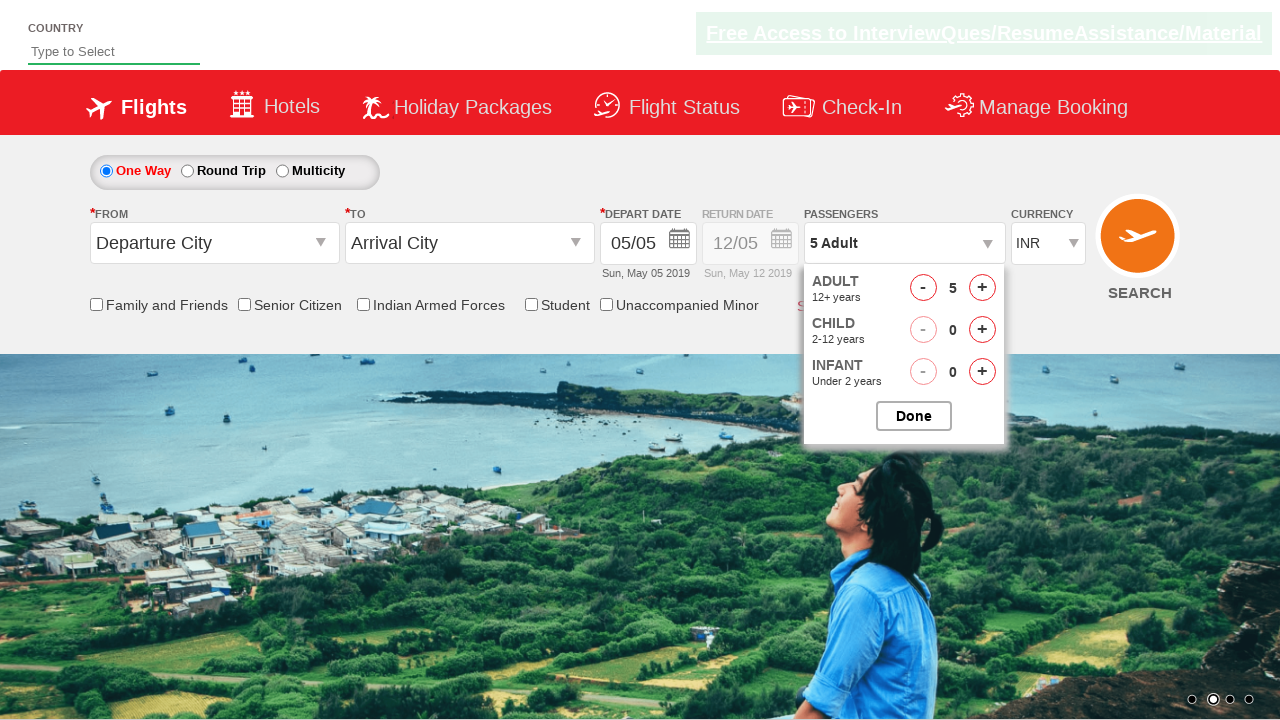

Closed passenger dropdown by clicking btnclosepaxoption at (914, 416) on #btnclosepaxoption
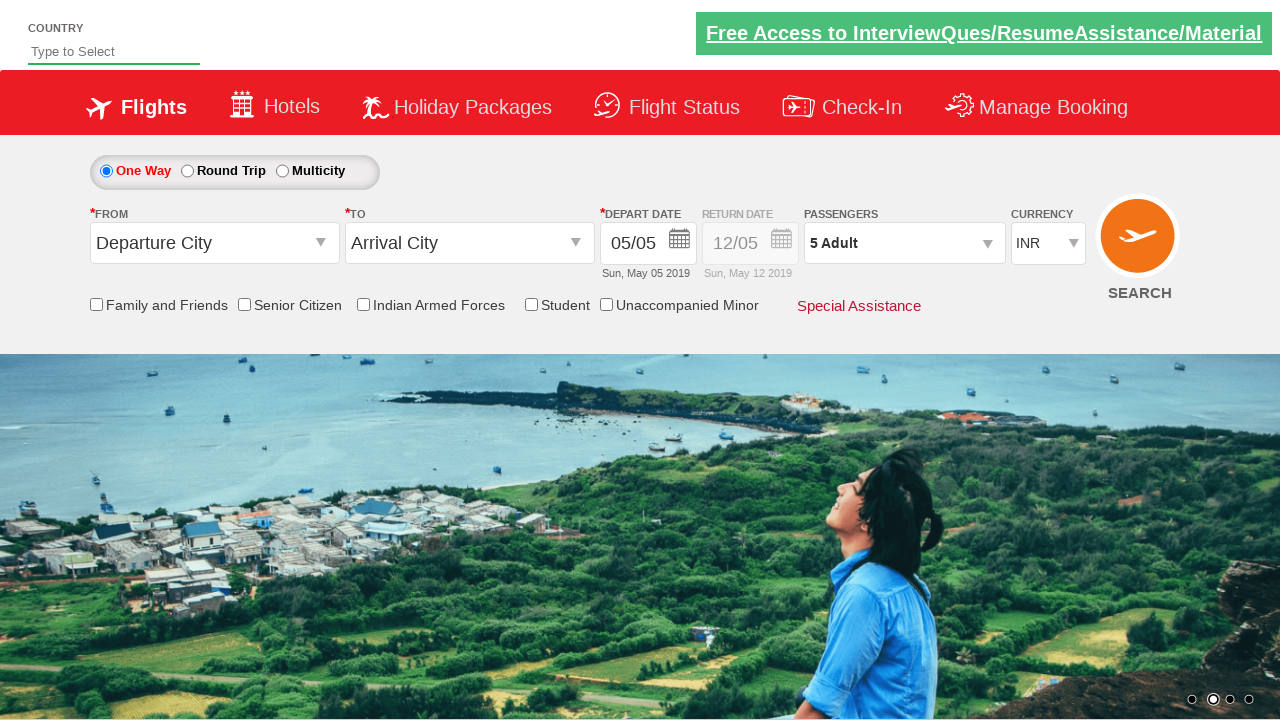

Waited for dropdown to update
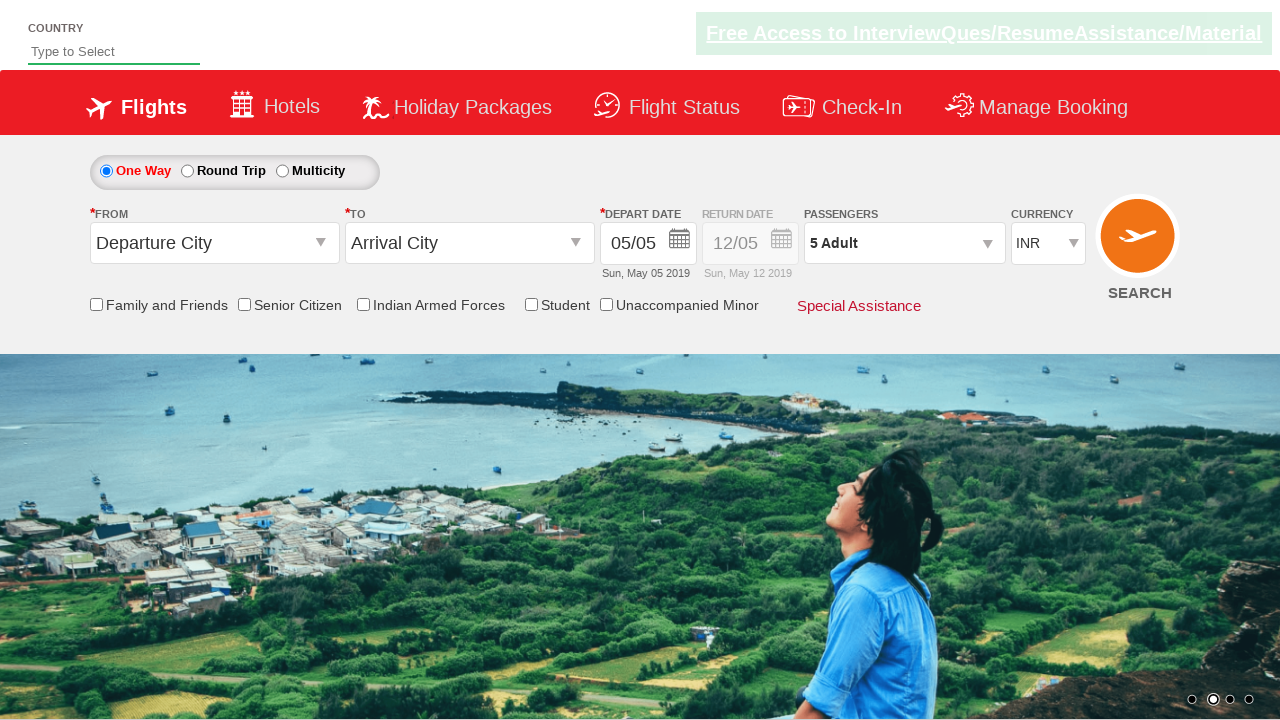

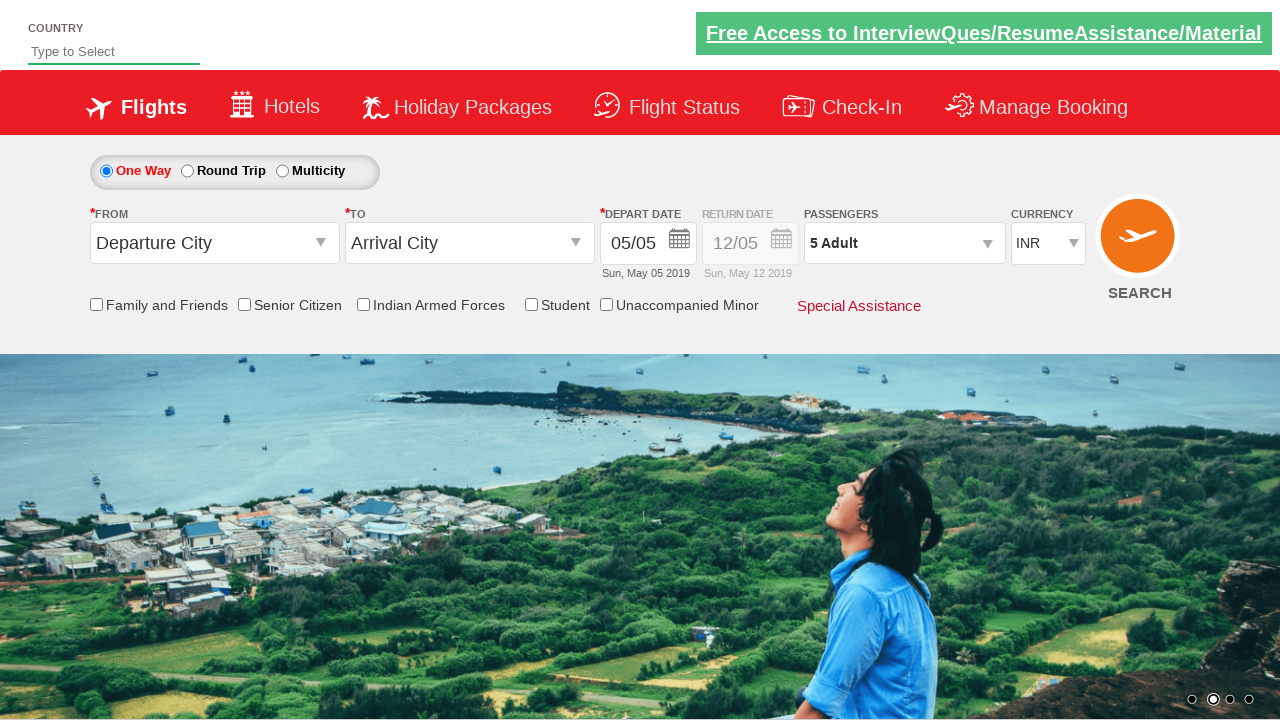